Tests form interaction by typing into an input field, clicking a button that triggers an alert, dismissing the alert, and verifying the input value persists

Starting URL: https://techstepacademy.com/training-ground

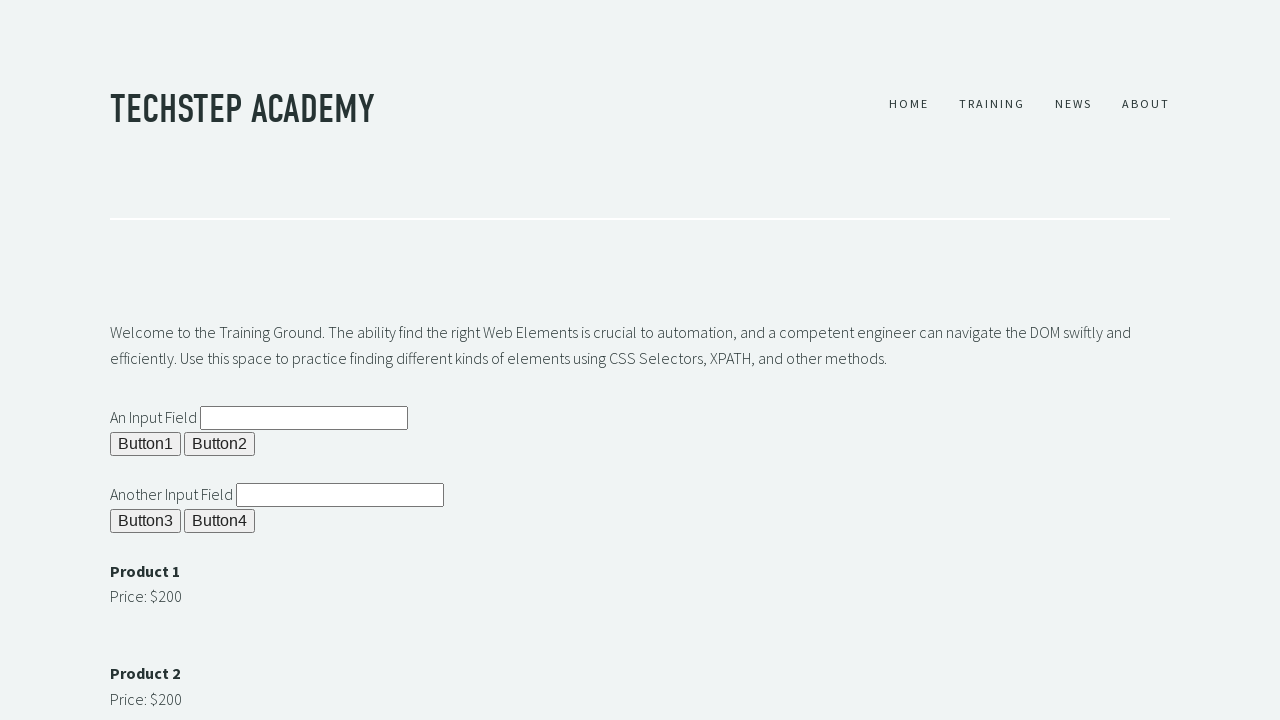

Cleared the input field on #ipt1
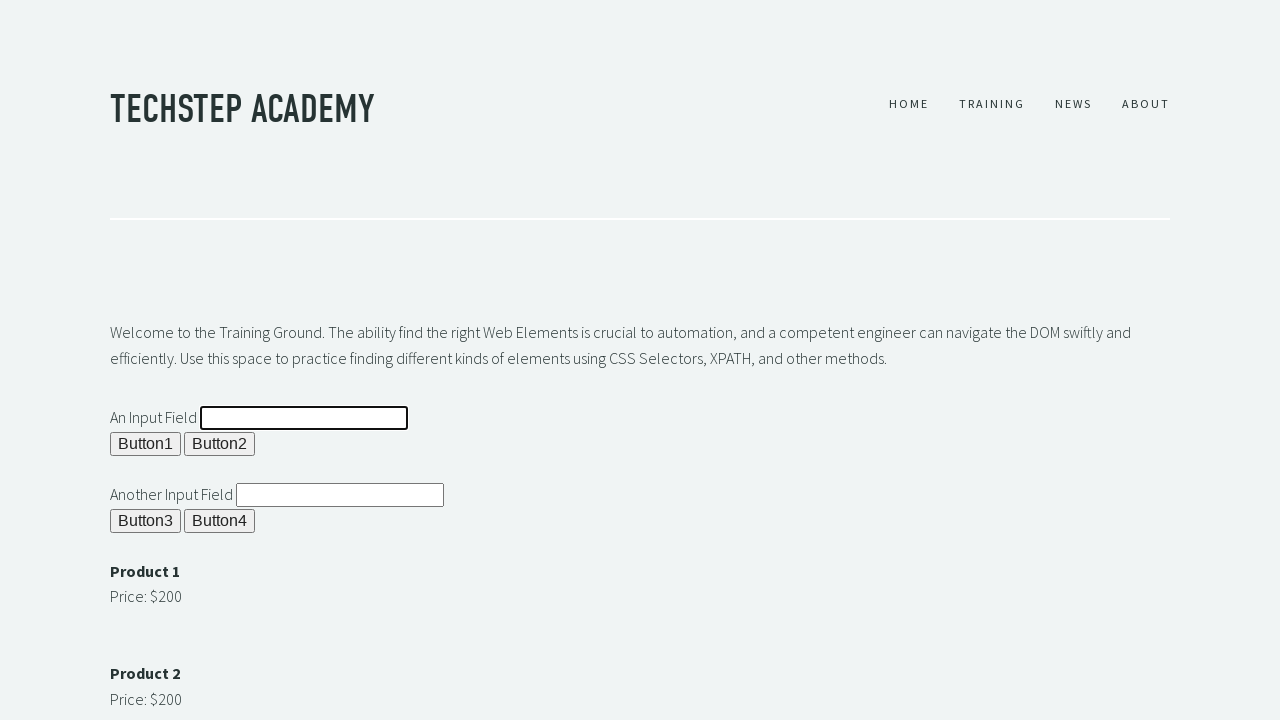

Filled input field with 'hello world' on #ipt1
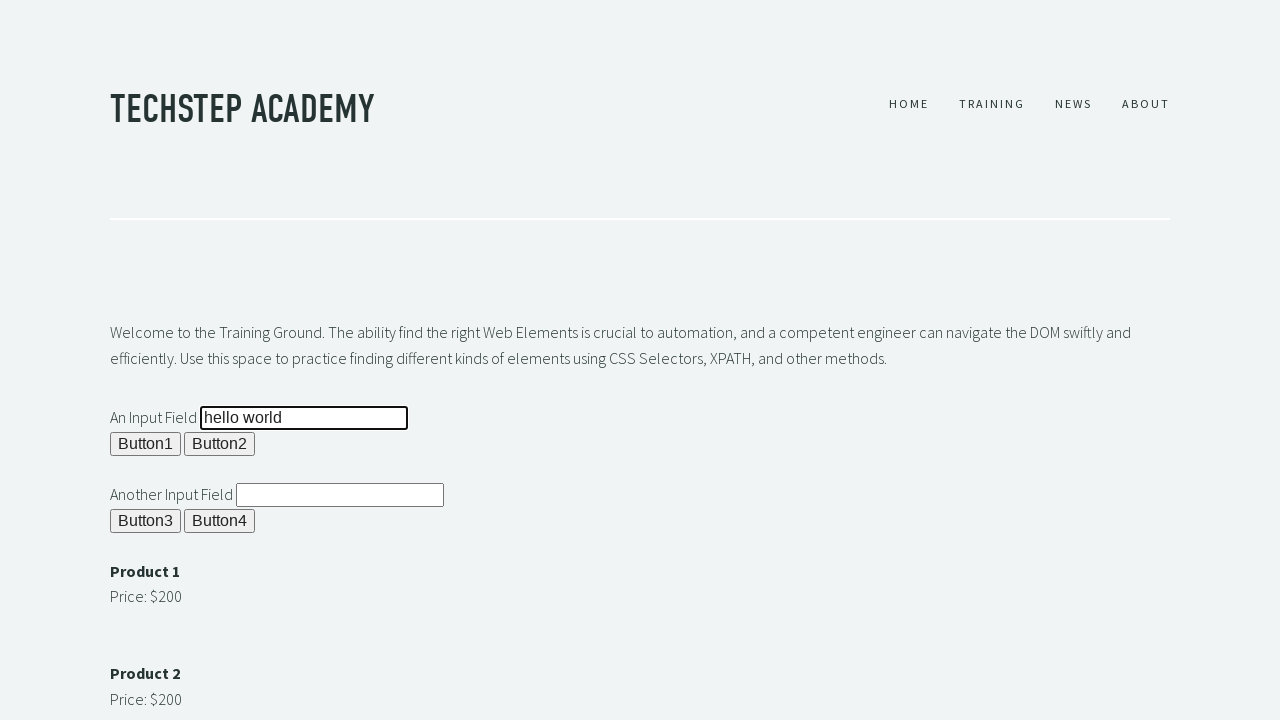

Clicked button that triggers alert dialog at (146, 444) on #b1
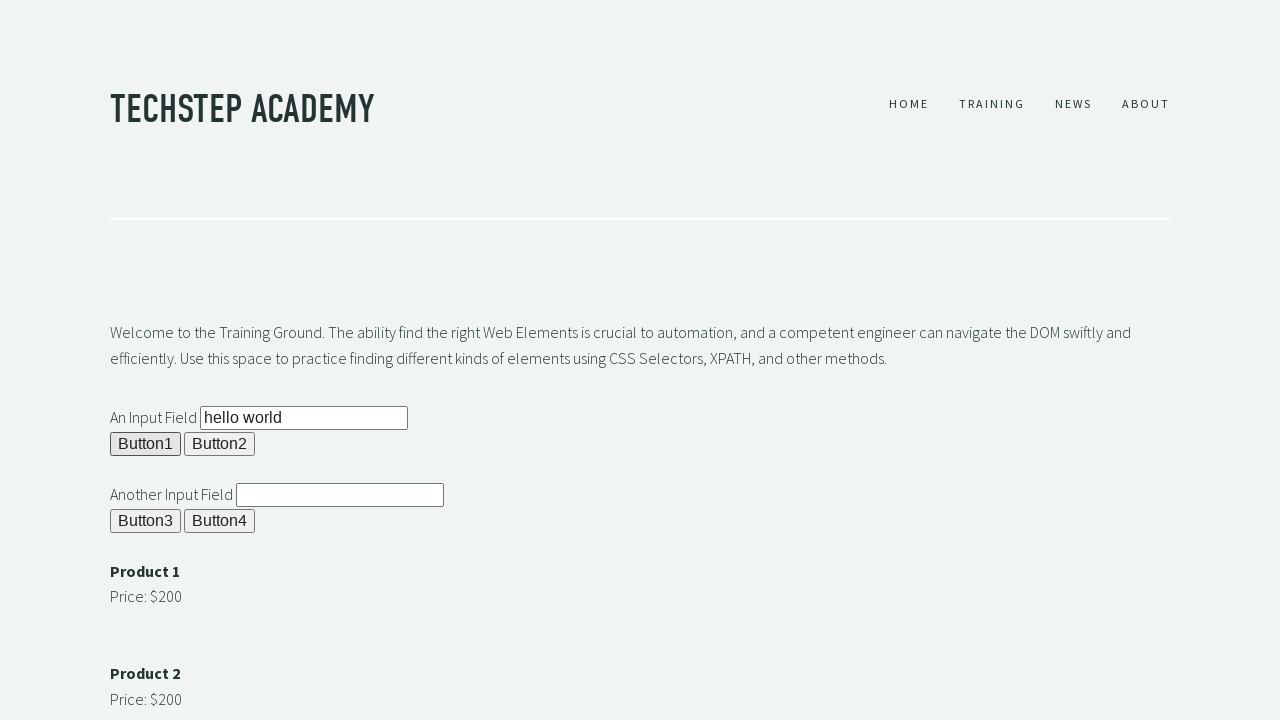

Alert dialog dismissed
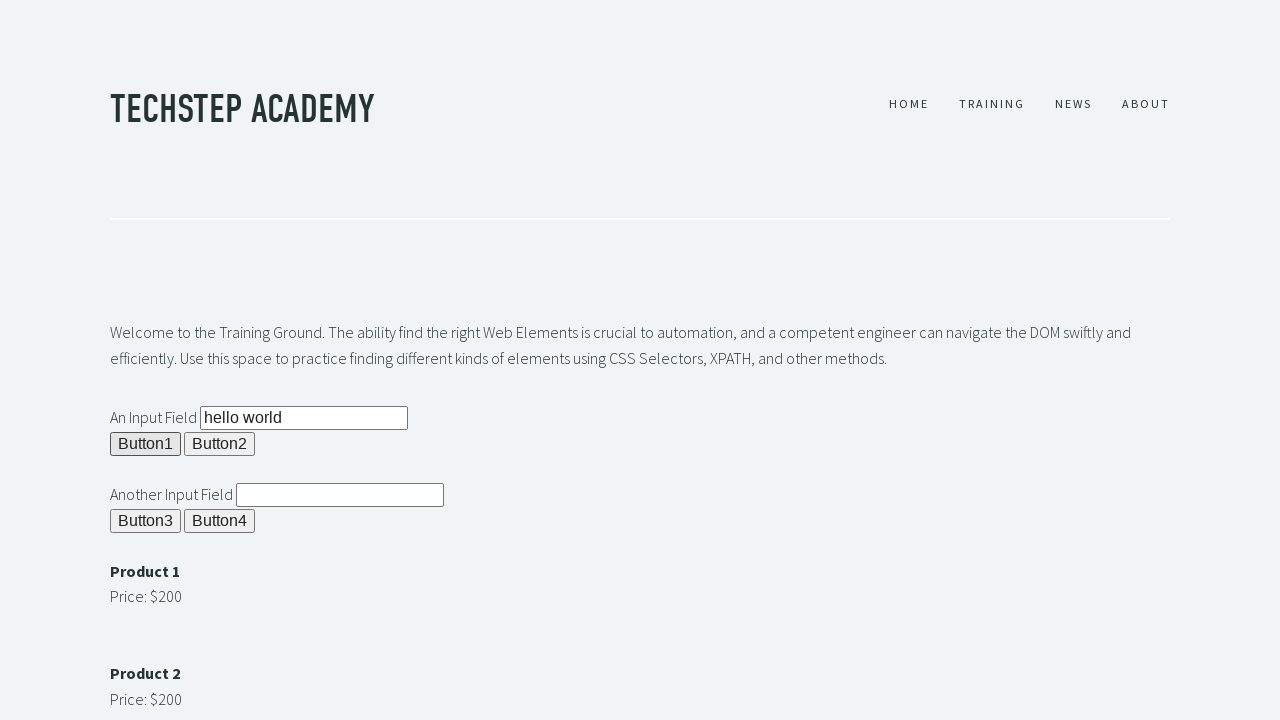

Verified input value persists after alert dismissal with expected value 'hello world'
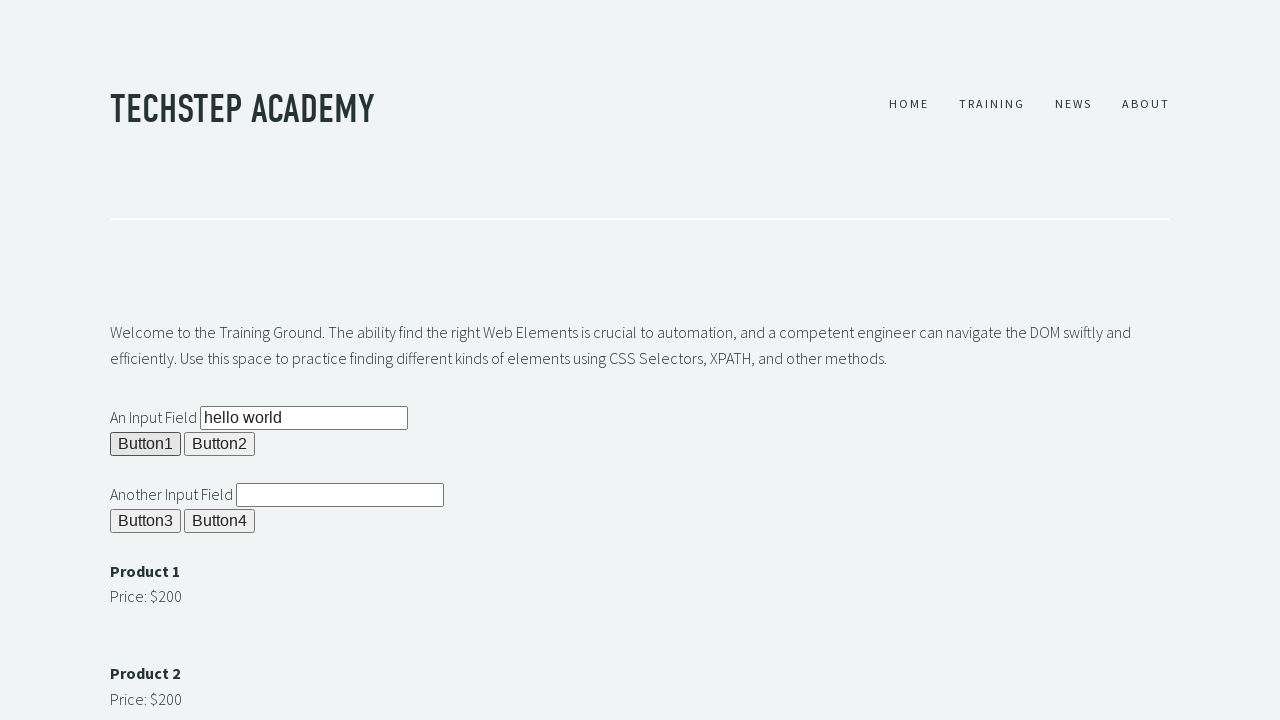

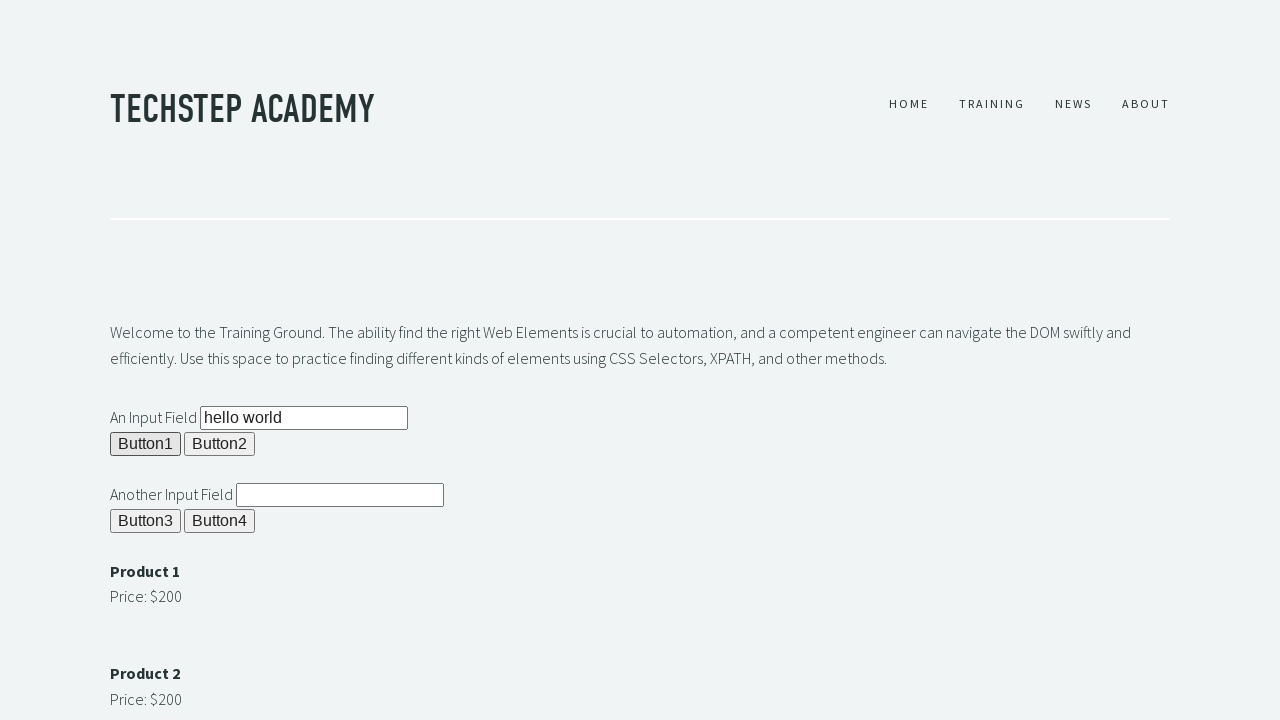